Tests filtering to show only completed todo items

Starting URL: https://demo.playwright.dev/todomvc

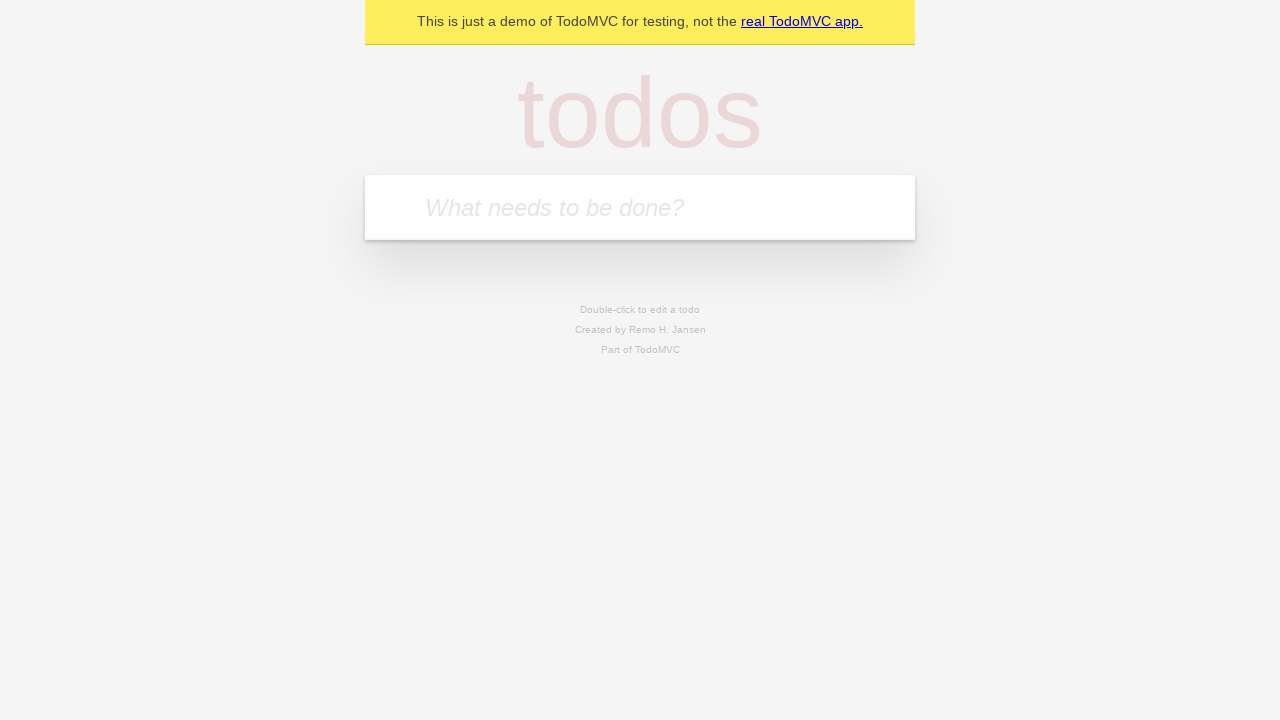

Filled todo input with 'buy some cheese' on internal:attr=[placeholder="What needs to be done?"i]
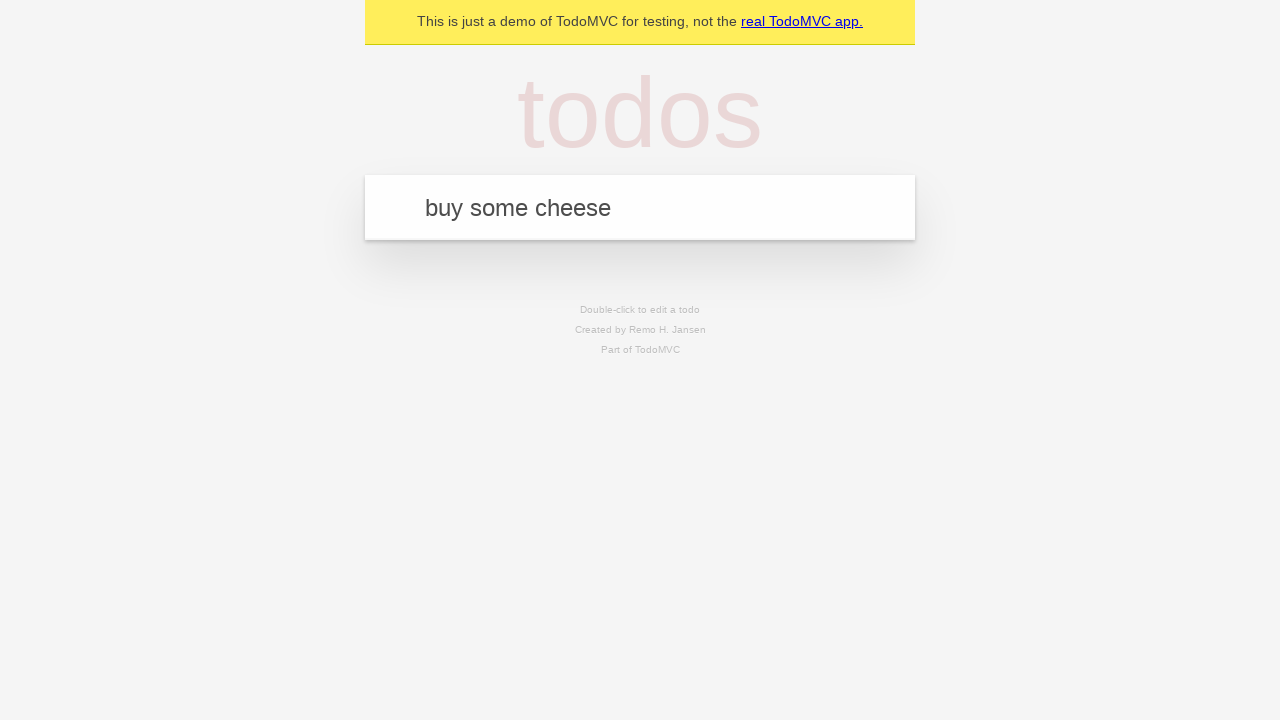

Pressed Enter to add first todo item on internal:attr=[placeholder="What needs to be done?"i]
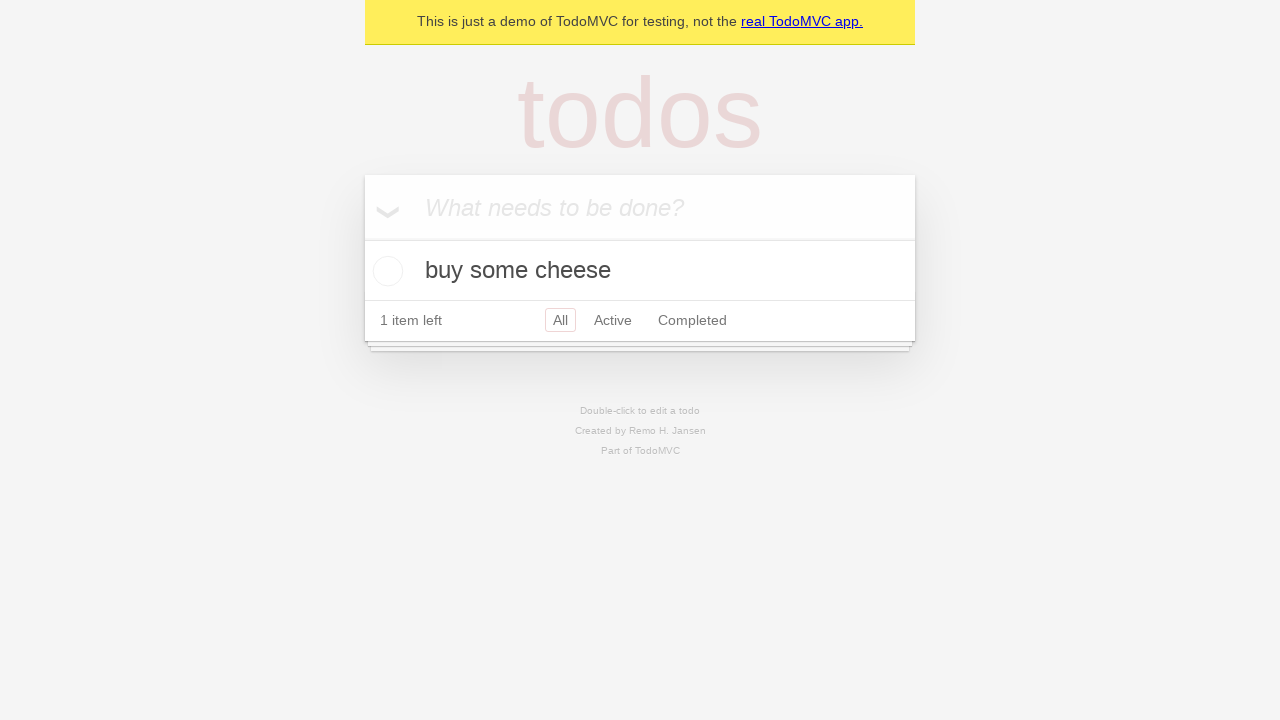

Filled todo input with 'feed the cat' on internal:attr=[placeholder="What needs to be done?"i]
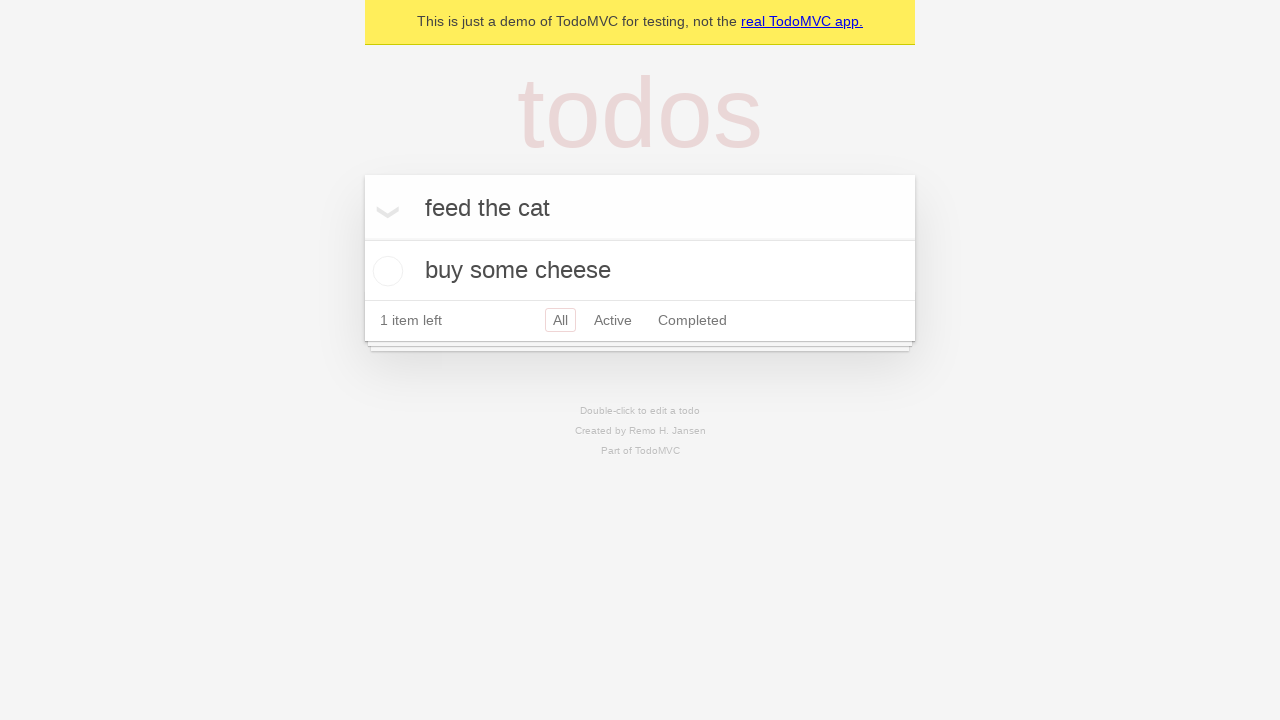

Pressed Enter to add second todo item on internal:attr=[placeholder="What needs to be done?"i]
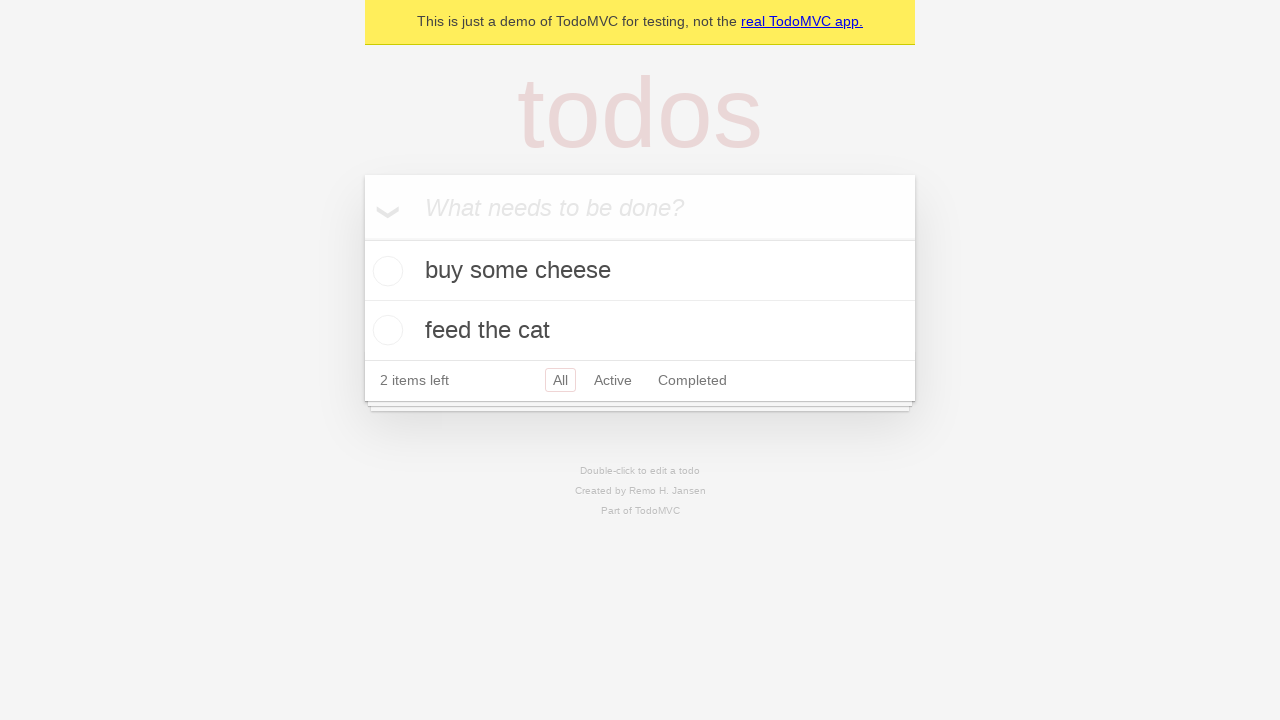

Filled todo input with 'book a doctors appointment' on internal:attr=[placeholder="What needs to be done?"i]
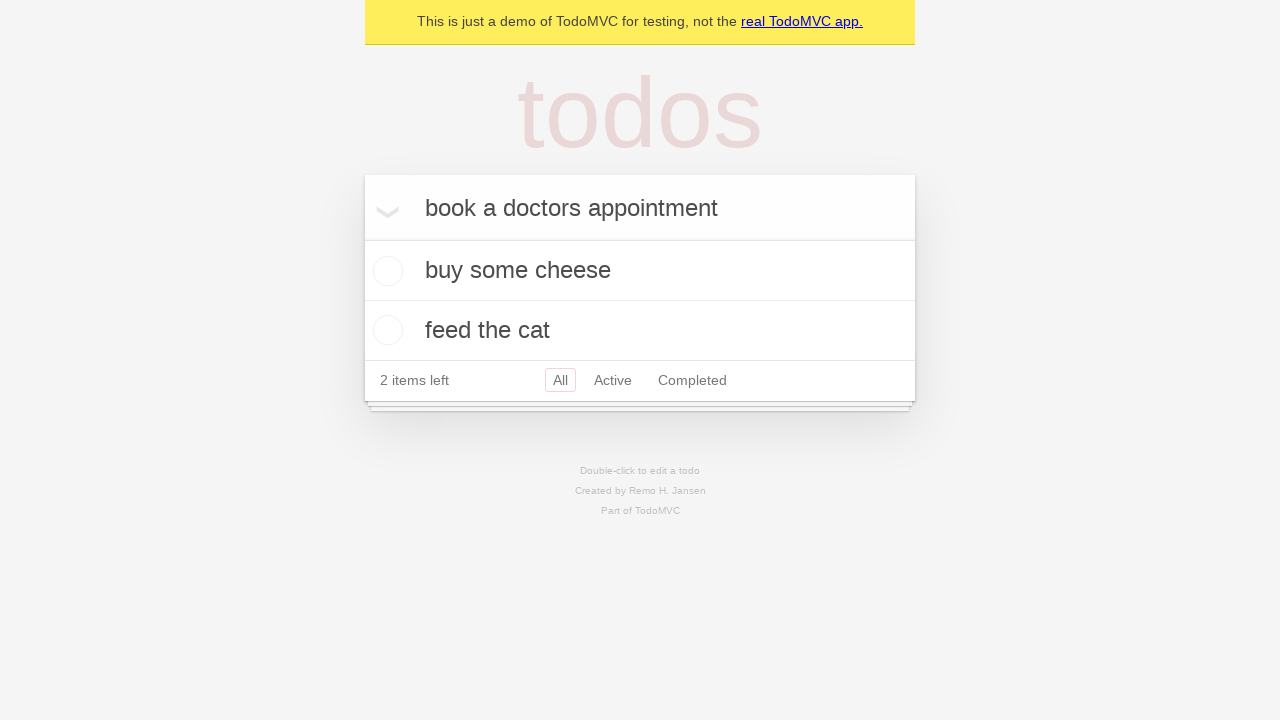

Pressed Enter to add third todo item on internal:attr=[placeholder="What needs to be done?"i]
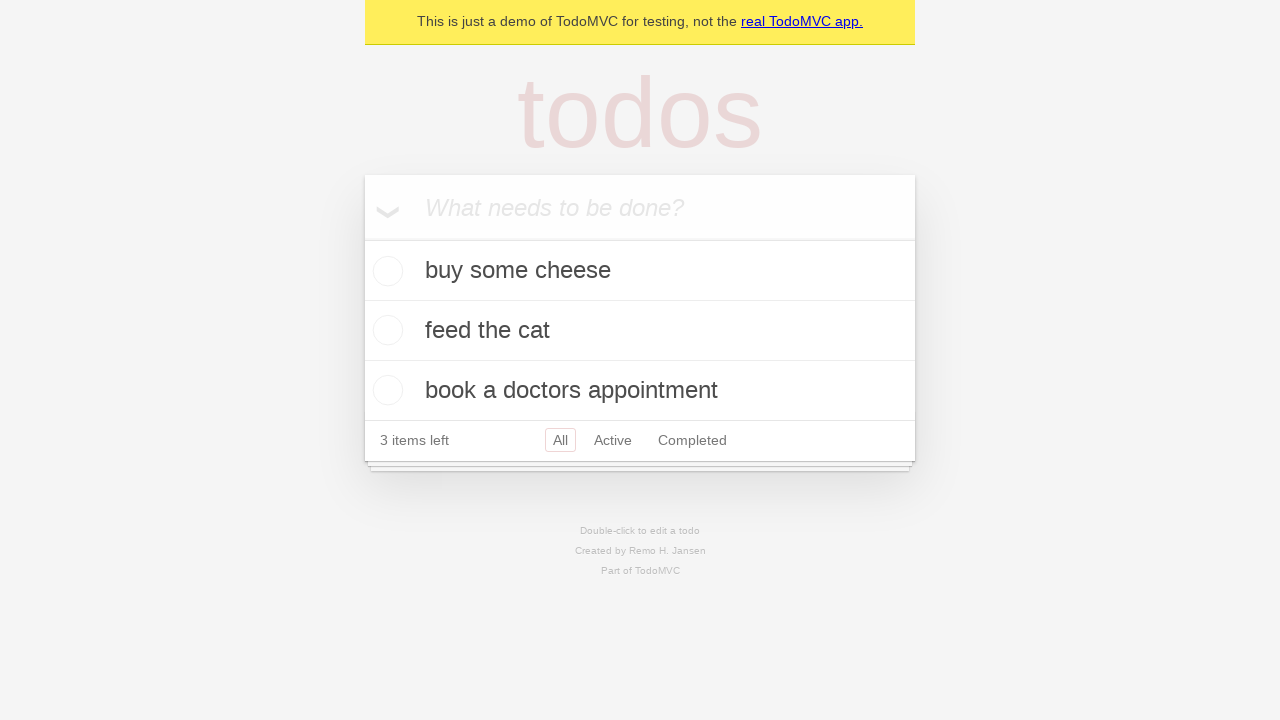

Checked the second todo item (feed the cat) at (385, 330) on internal:testid=[data-testid="todo-item"s] >> nth=1 >> internal:role=checkbox
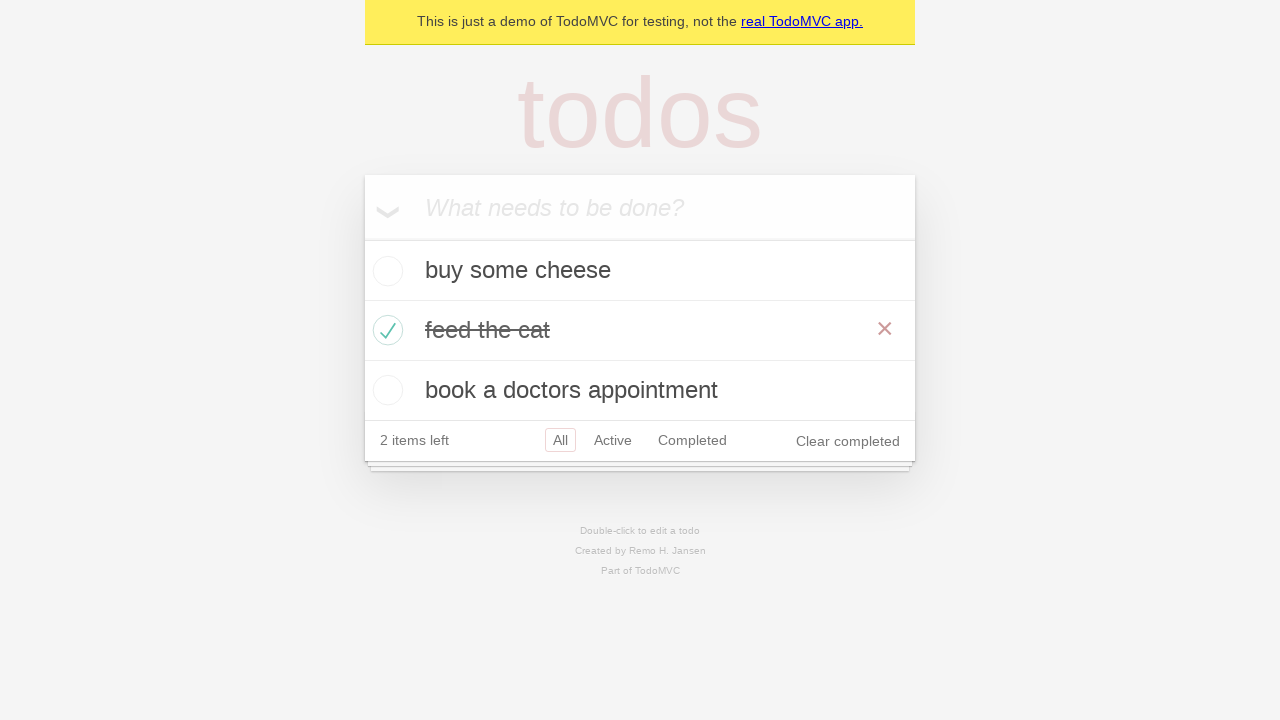

Clicked Completed filter to display only completed items at (692, 440) on internal:role=link[name="Completed"i]
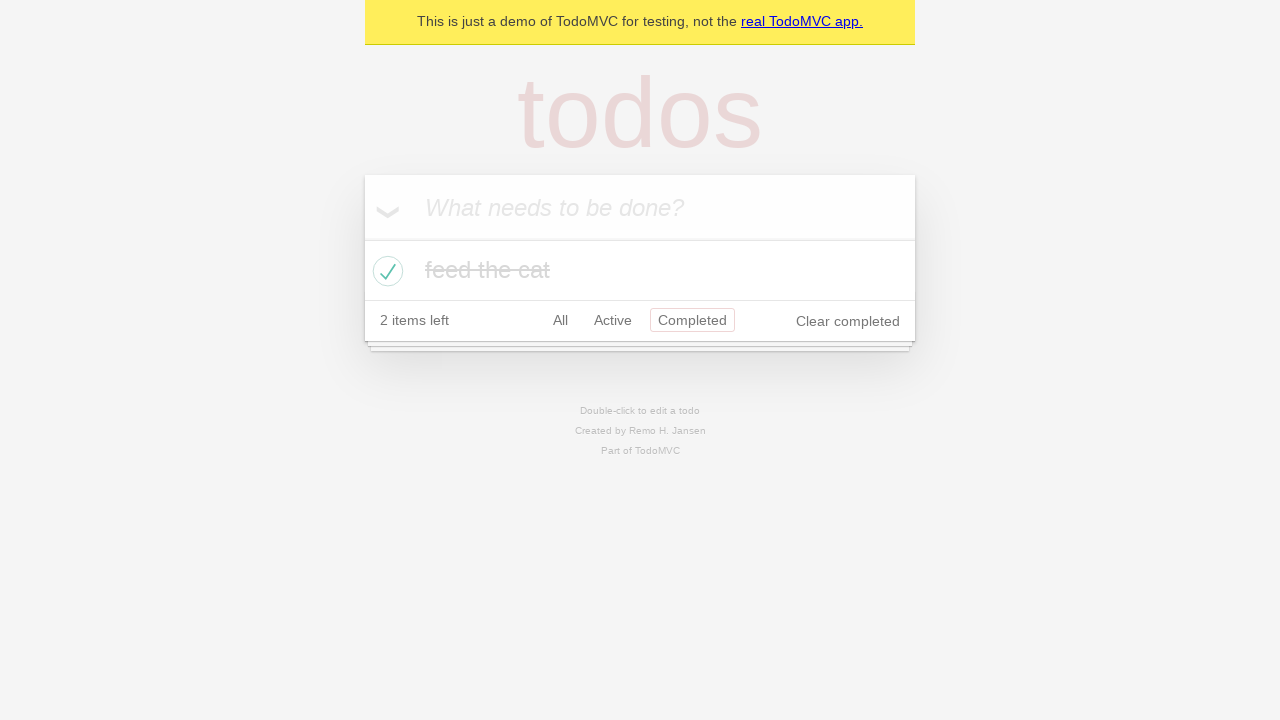

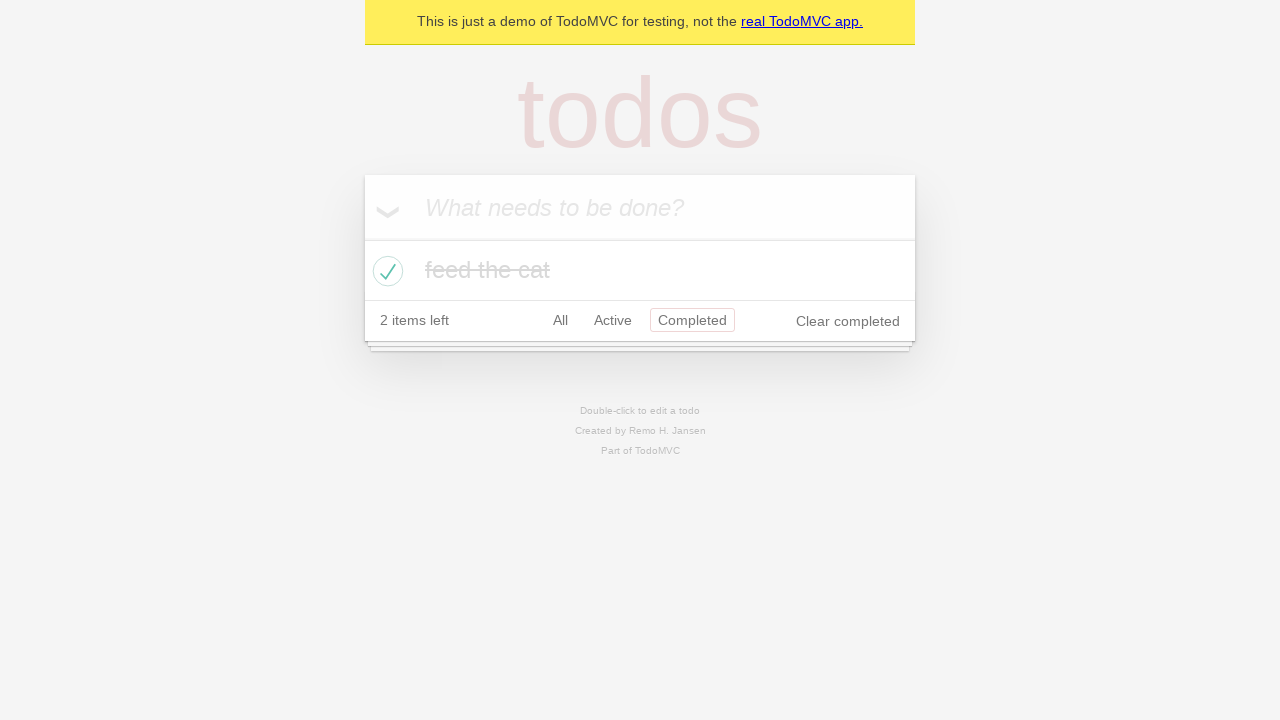